Tests the search functionality on testotomasyonu.com by searching for "phone" and verifying that search results are returned

Starting URL: https://www.testotomasyonu.com

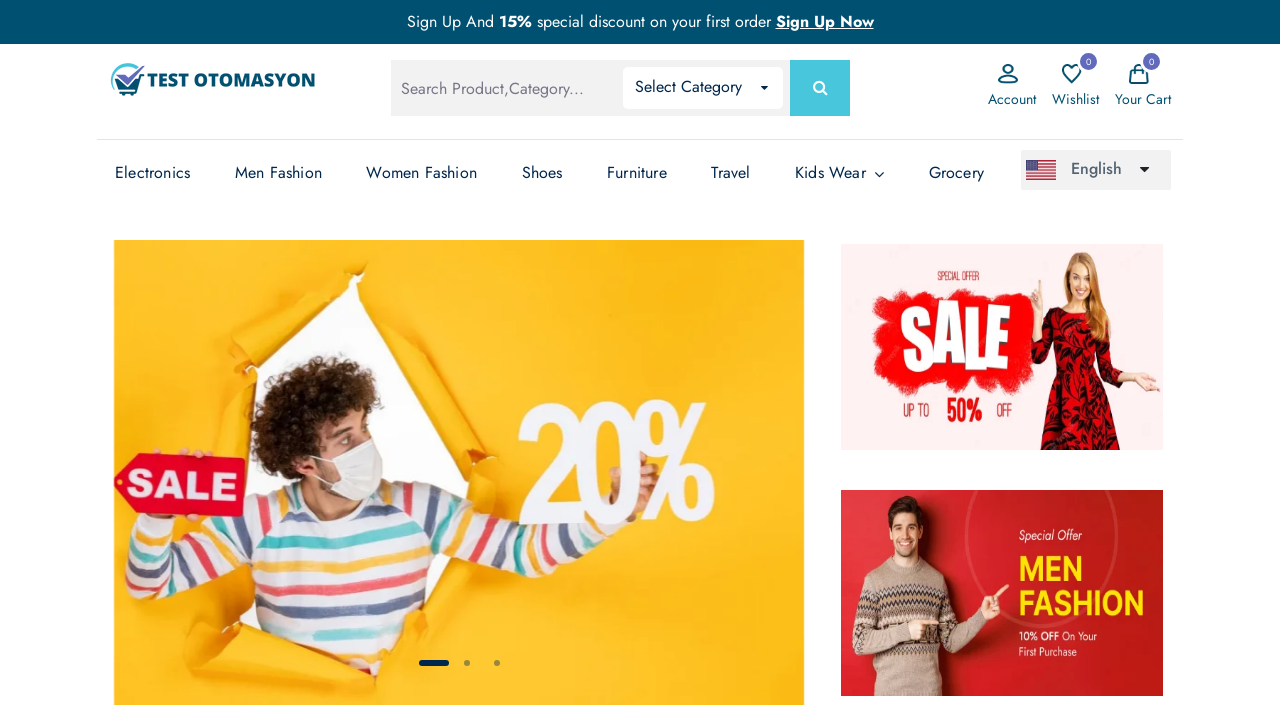

Filled search box with 'phone' on #global-search
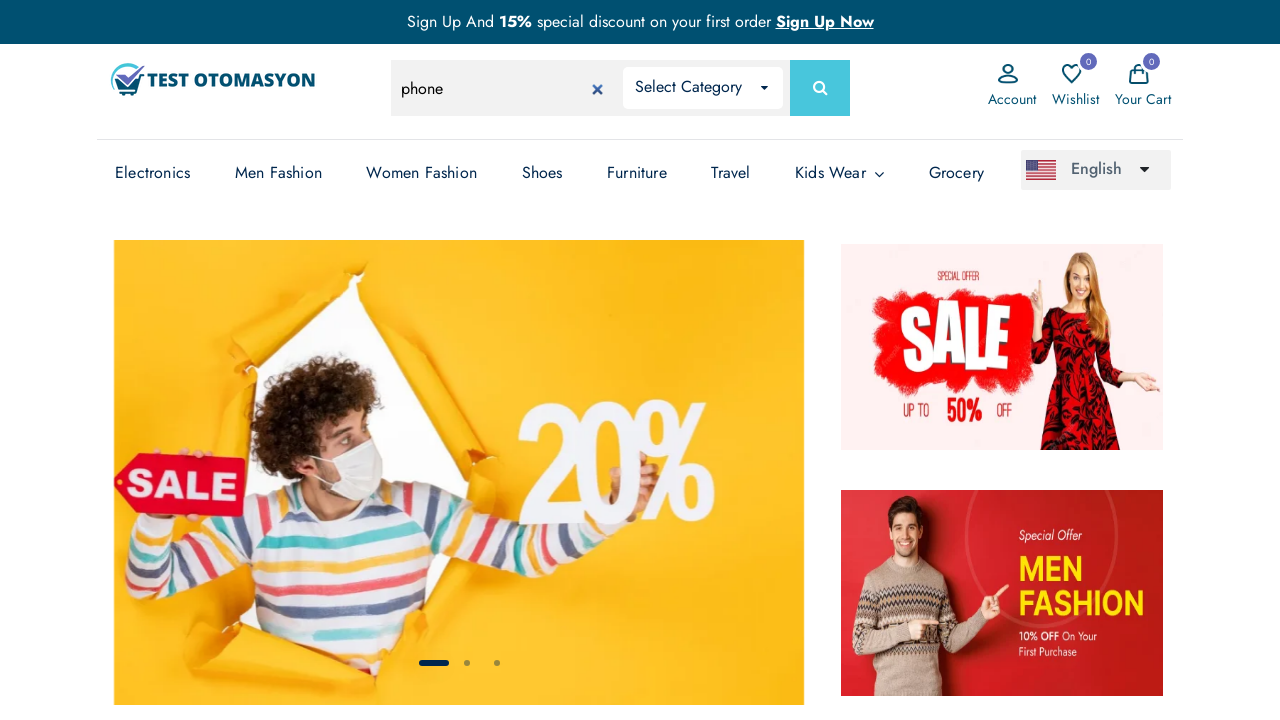

Pressed Enter to submit search query on #global-search
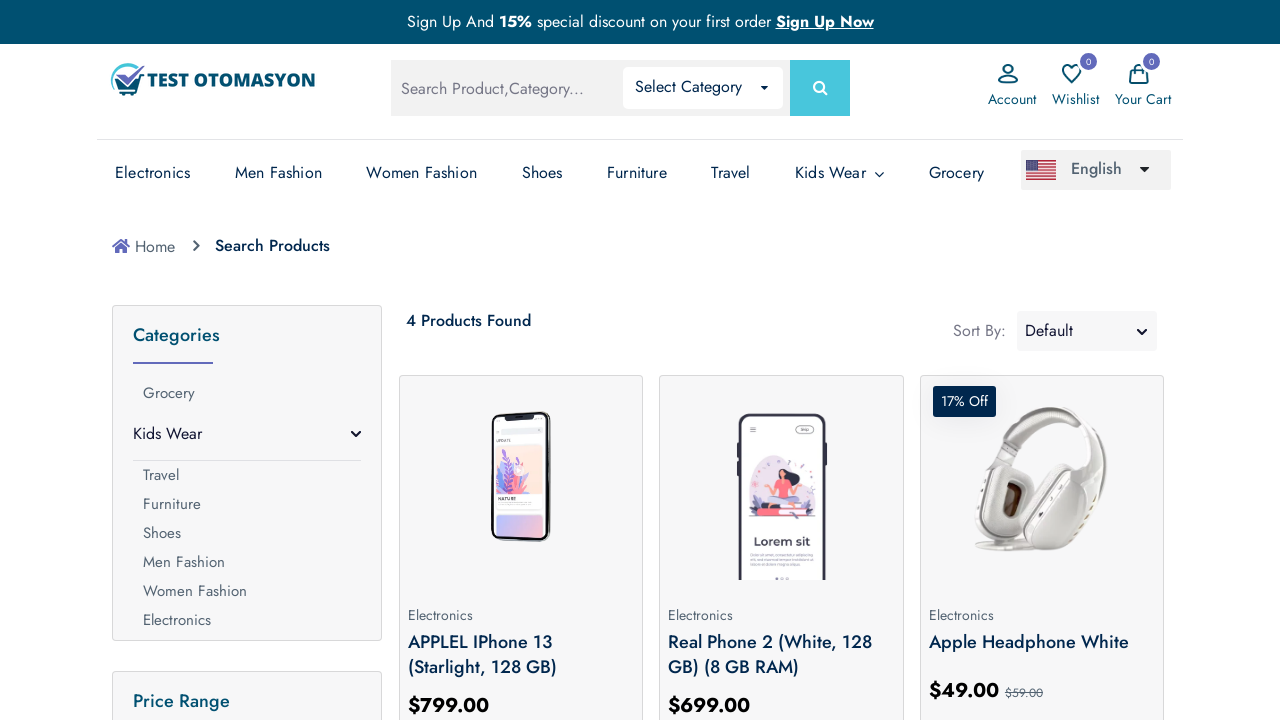

Search results loaded and product count displayed
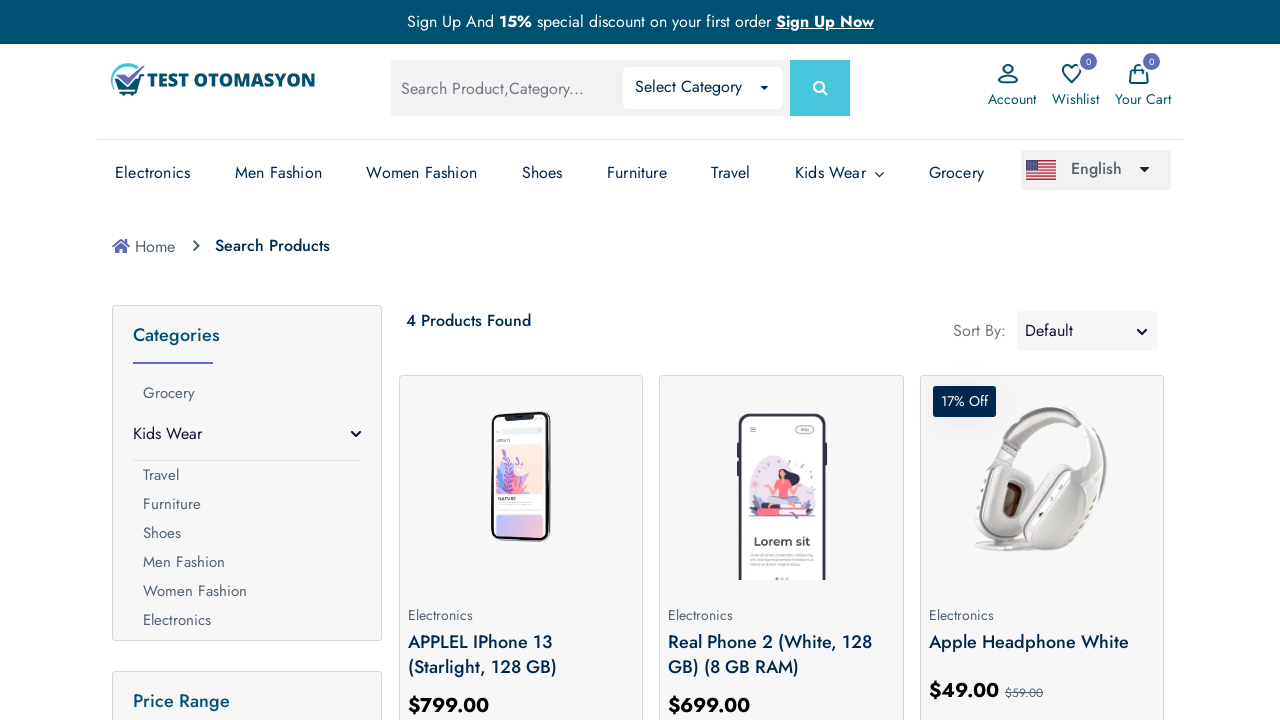

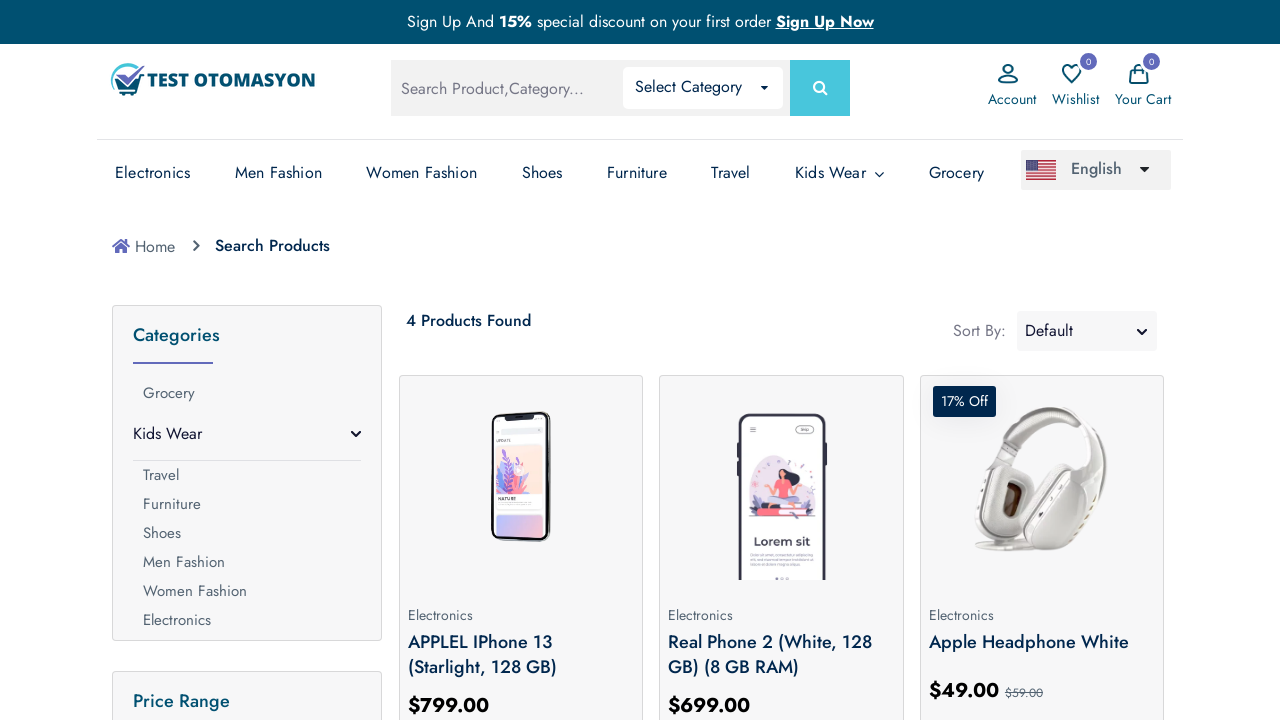